Verifies the red button is present, clicks it, and validates all button texts are from the expected list (qux, baz, foo, bar)

Starting URL: https://the-internet.herokuapp.com/challenging_dom

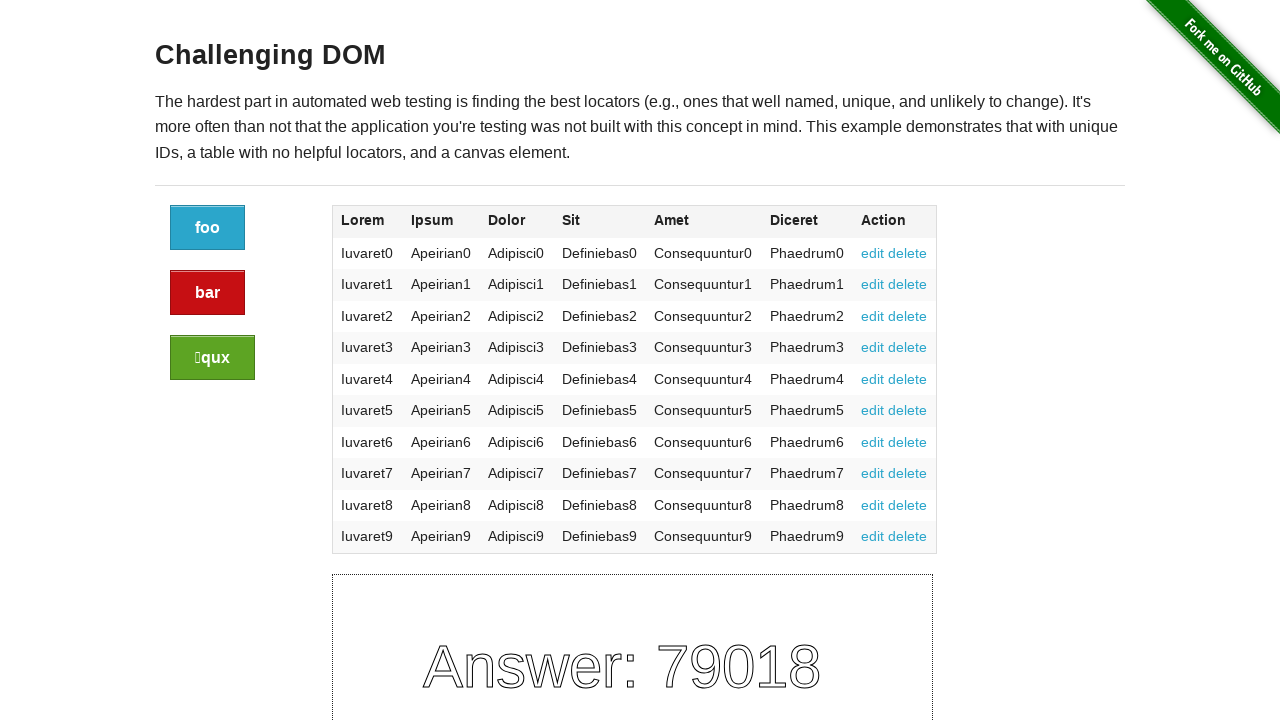

Verified red button is visible
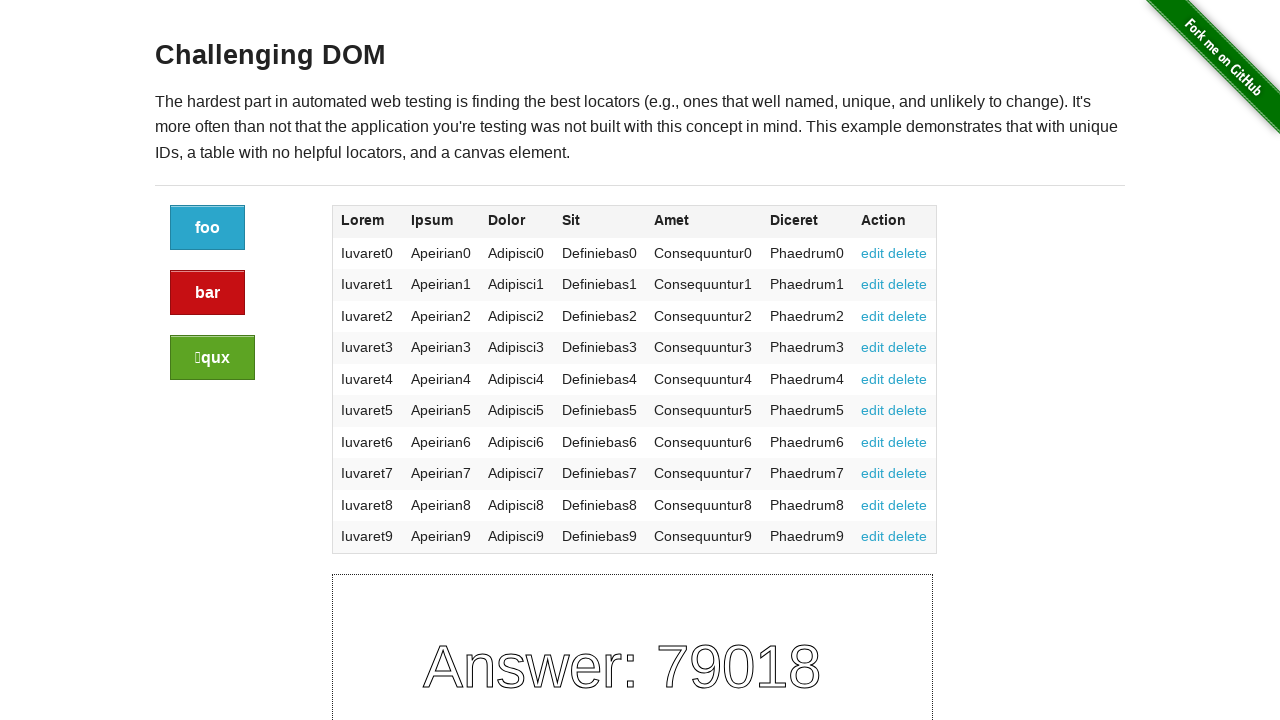

Clicked the red button at (208, 293) on a.button.alert
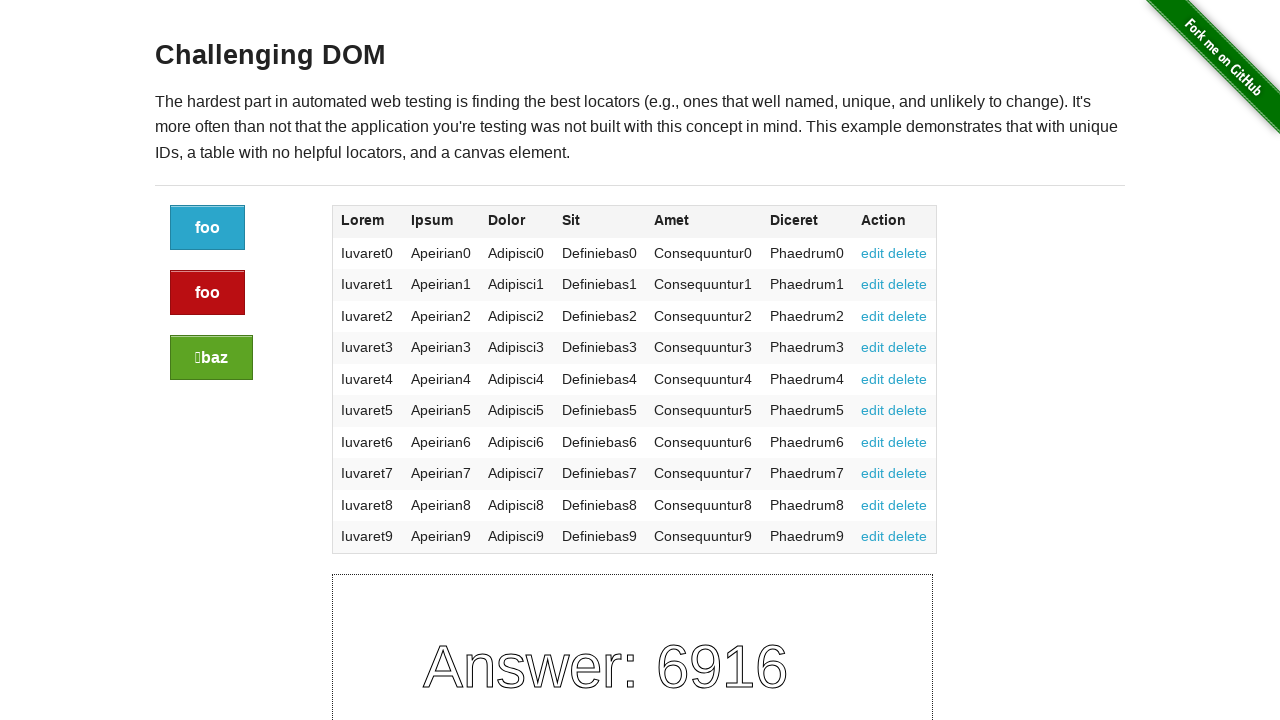

Page finished loading after clicking red button
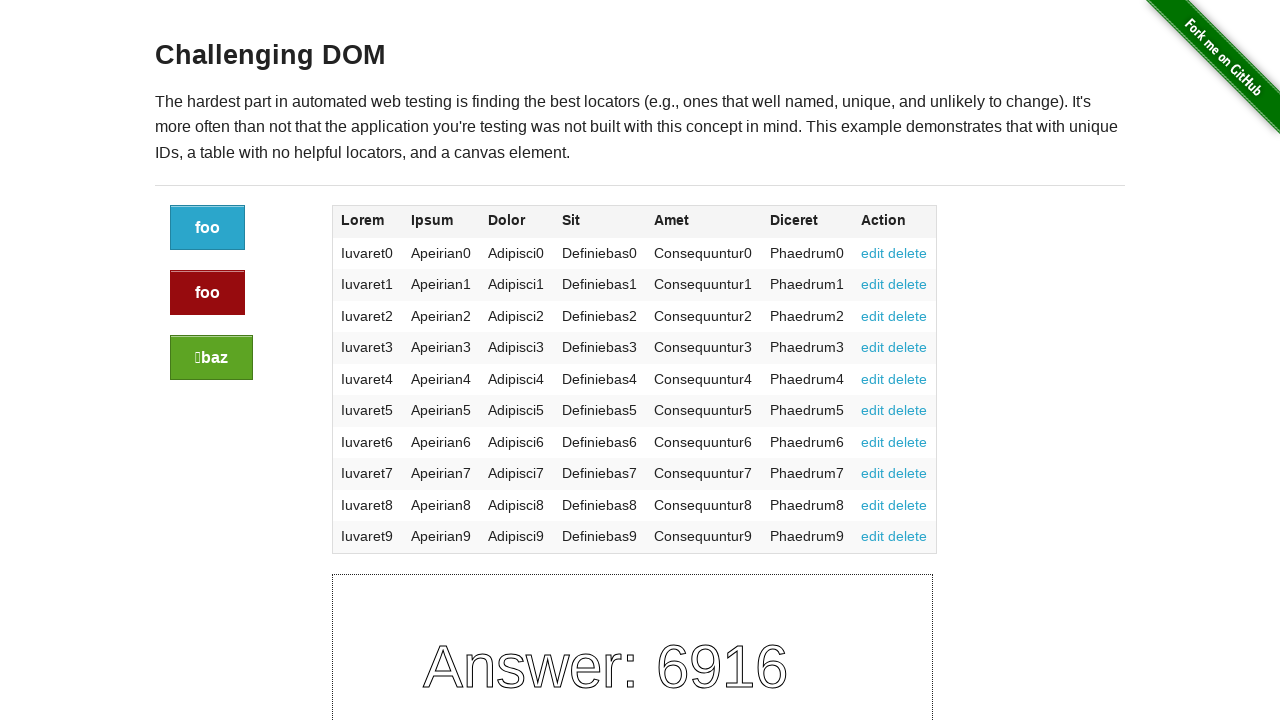

Retrieved blue button text
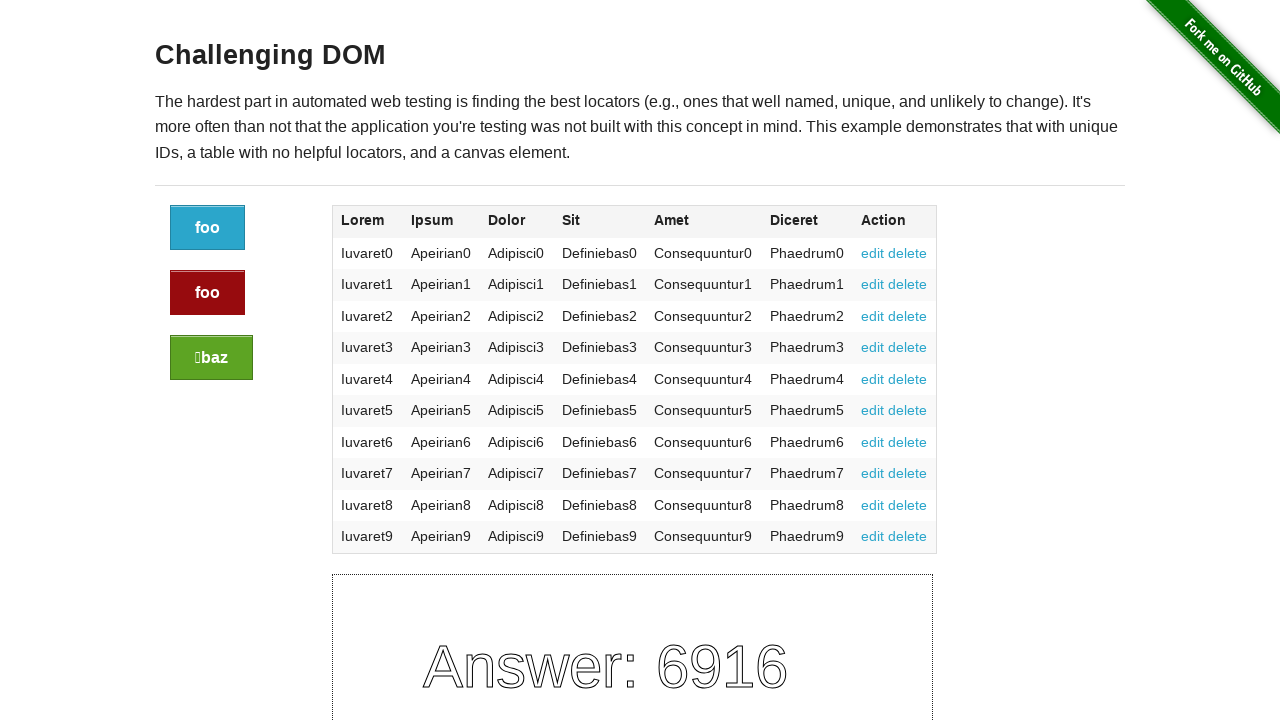

Retrieved red button text
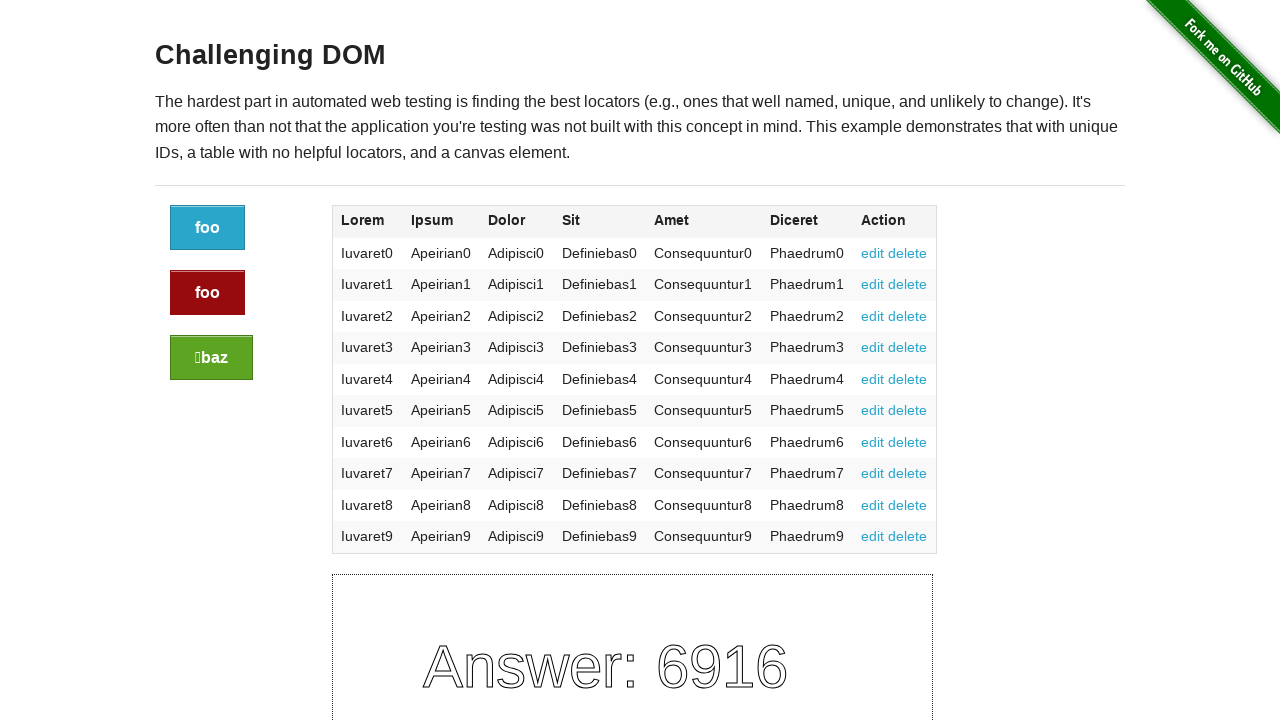

Retrieved green button text
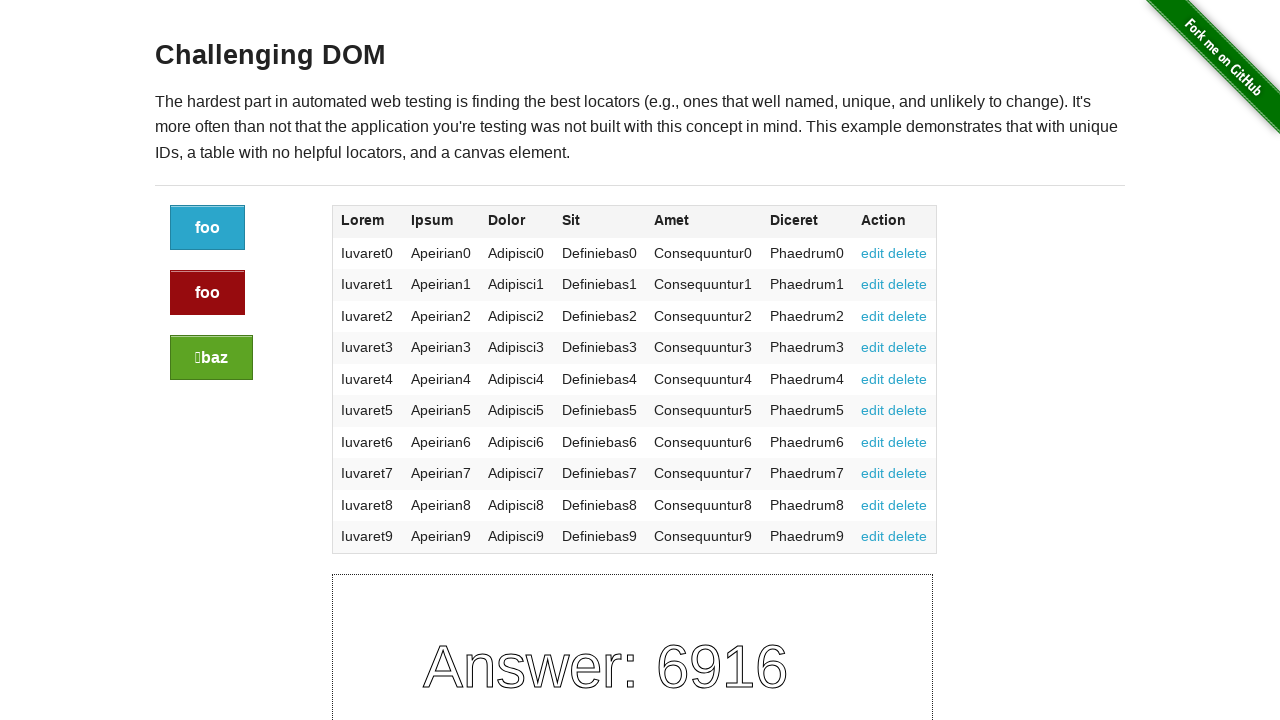

Verified blue button text is in expected list
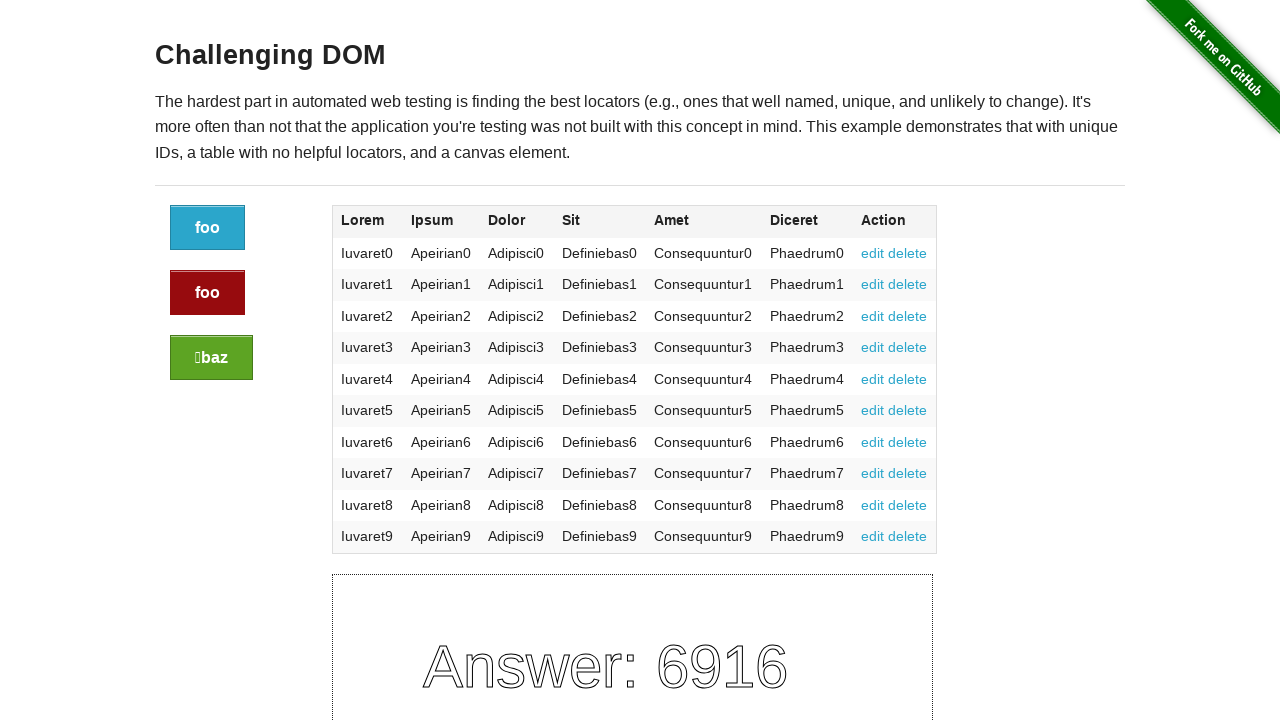

Verified red button text is in expected list
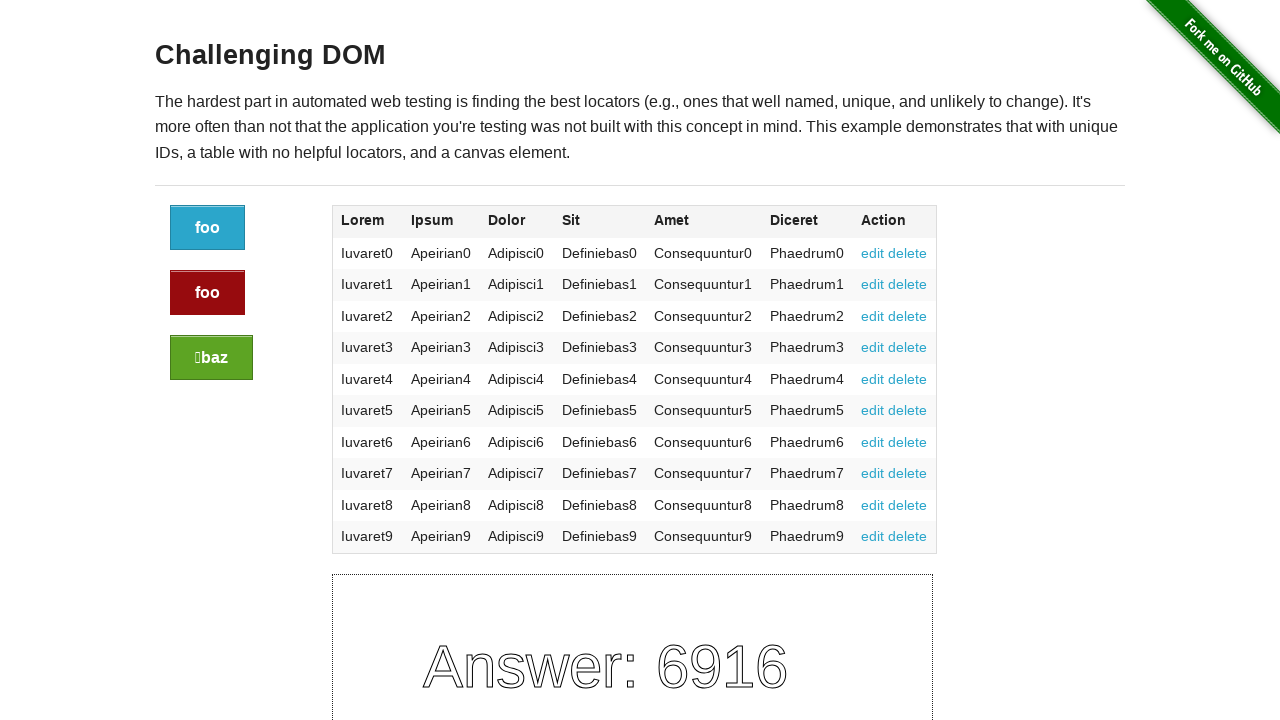

Verified green button text is in expected list
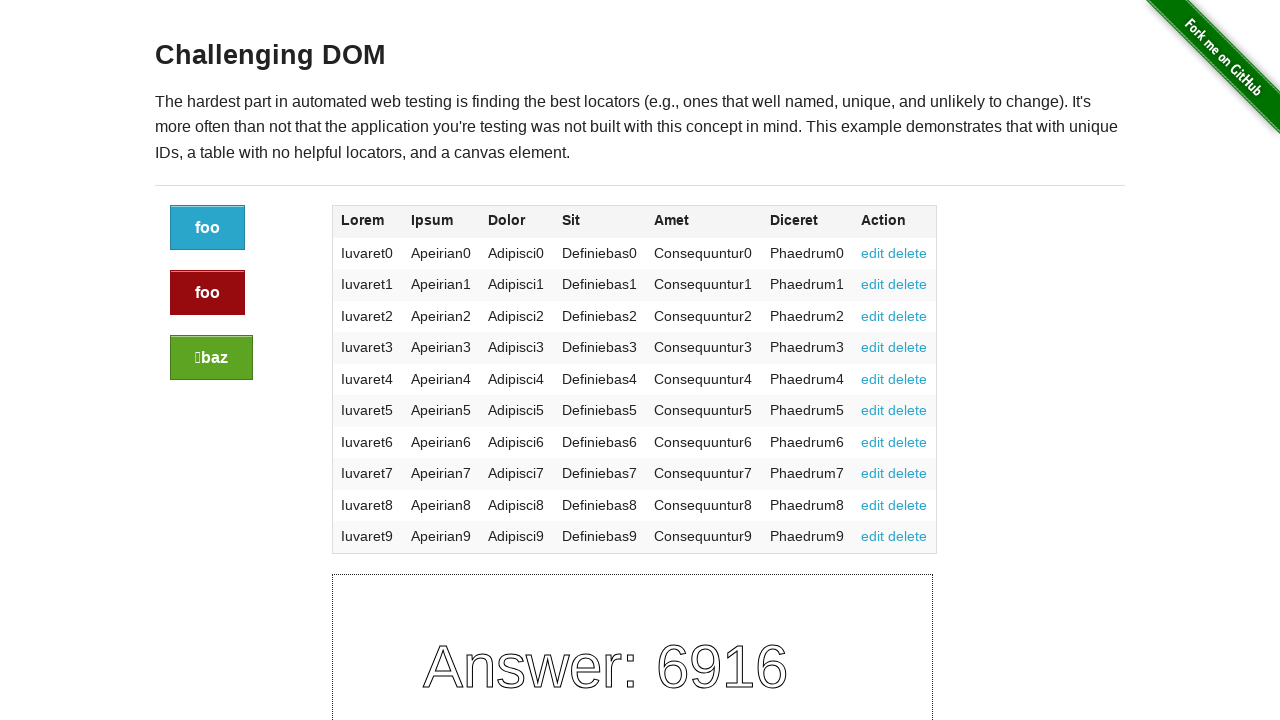

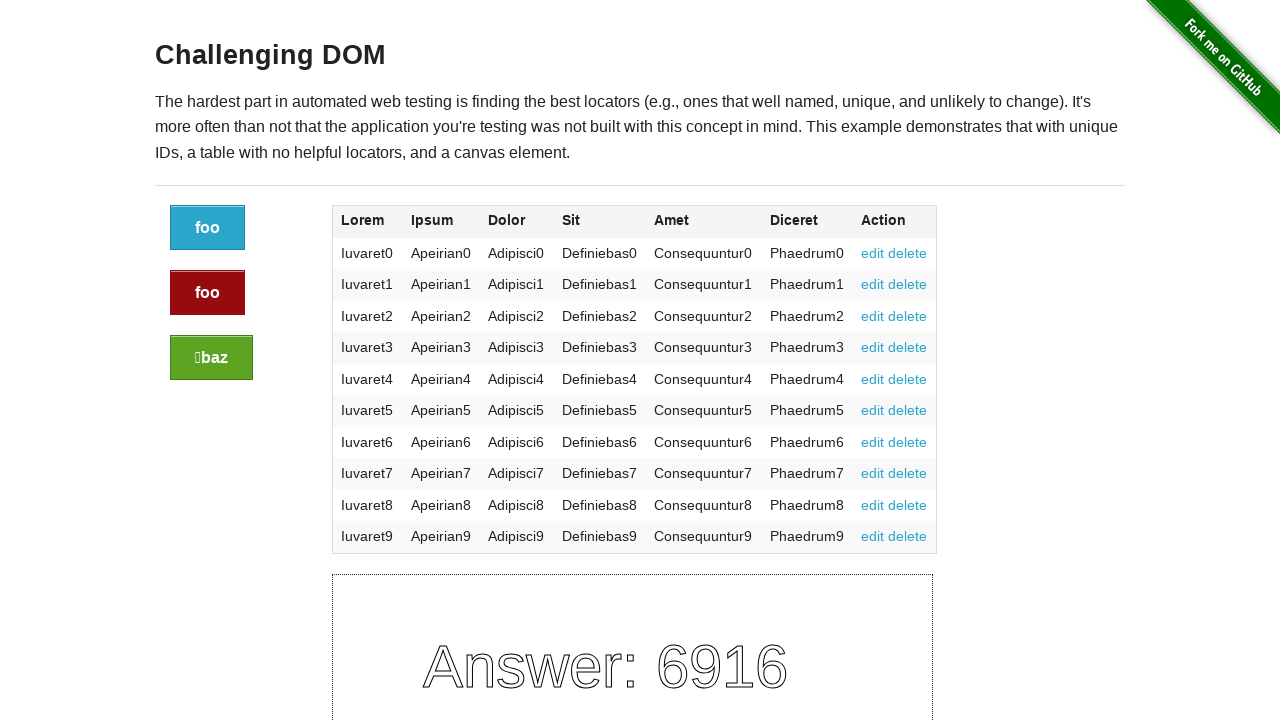